Tests jQuery UI menu interaction by switching to an iframe and clicking through nested menu items (Music > Jazz > Modern) using mouse movements

Starting URL: https://jqueryui.com/menu/

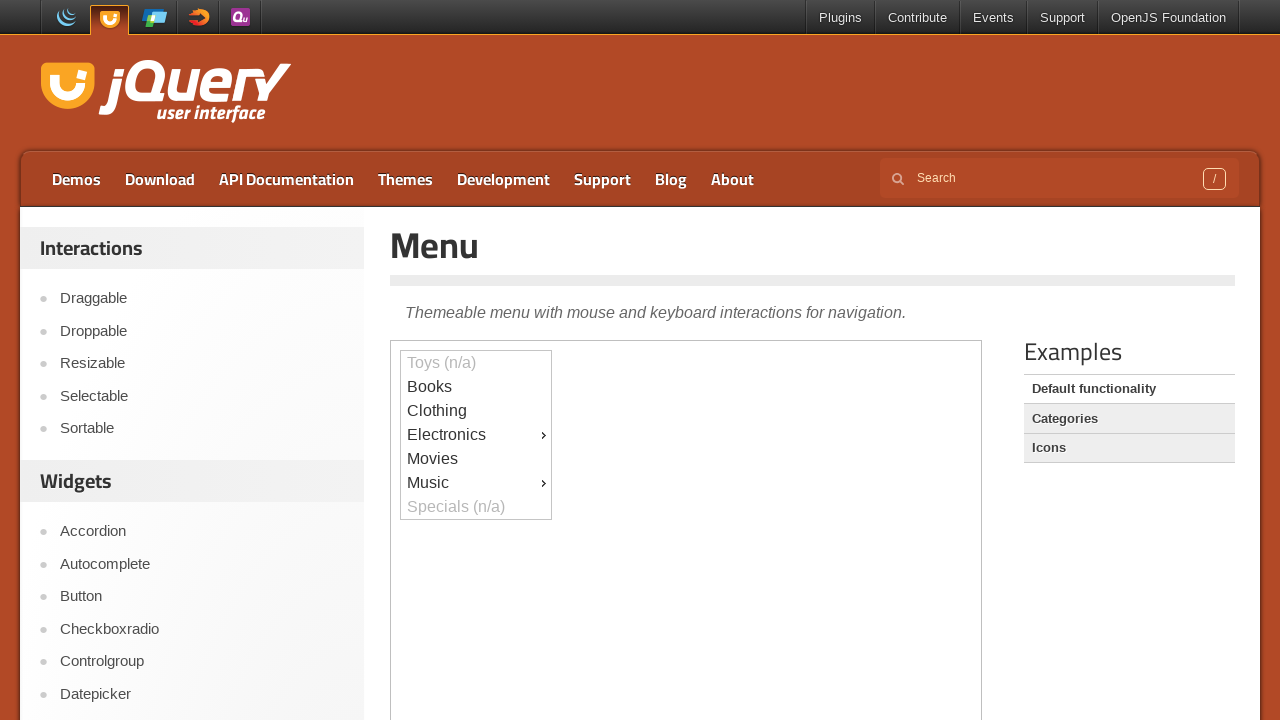

Located iframe containing jQuery UI menu demo
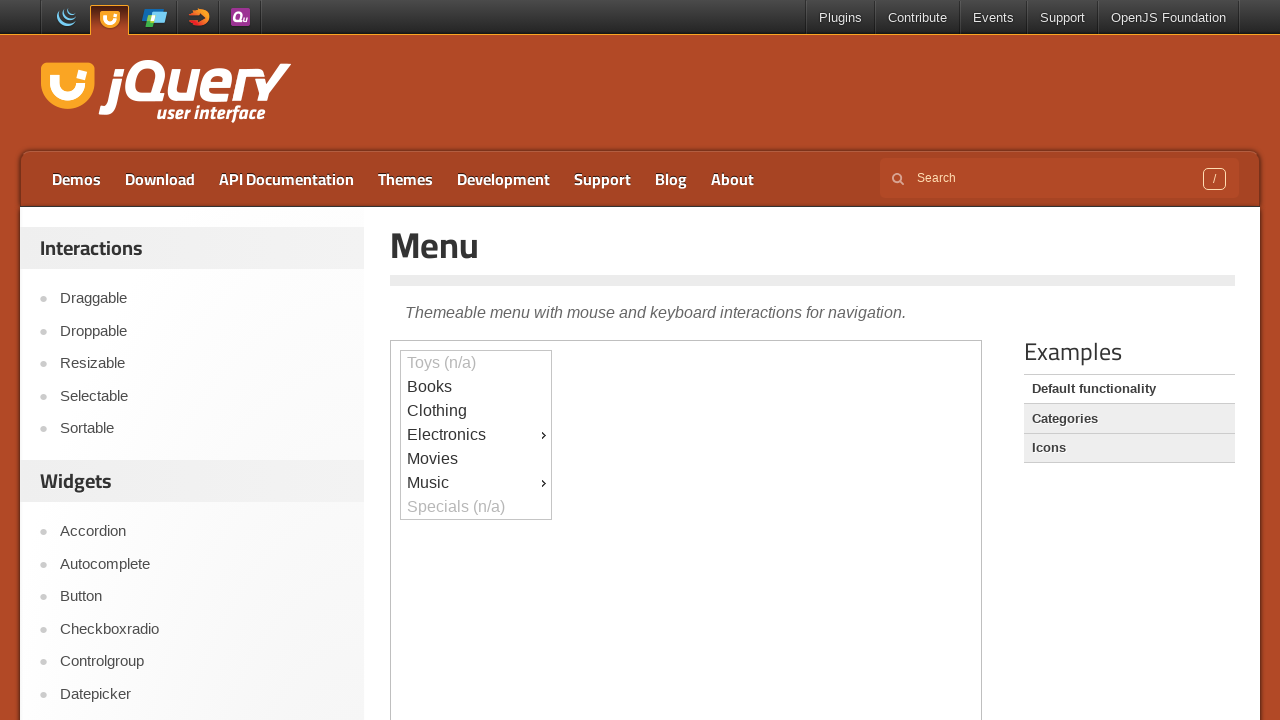

Clicked Music menu item at (476, 483) on iframe >> nth=0 >> internal:control=enter-frame >> #ui-id-9
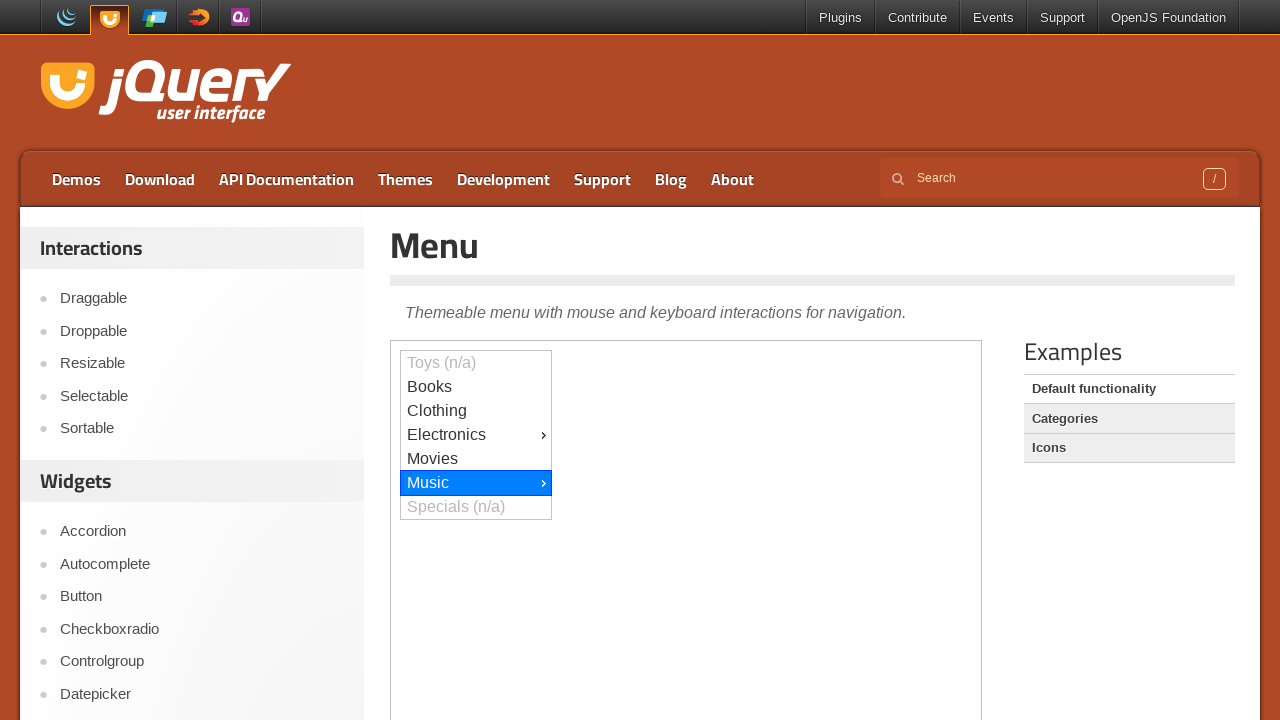

Waited 1 second for menu to respond
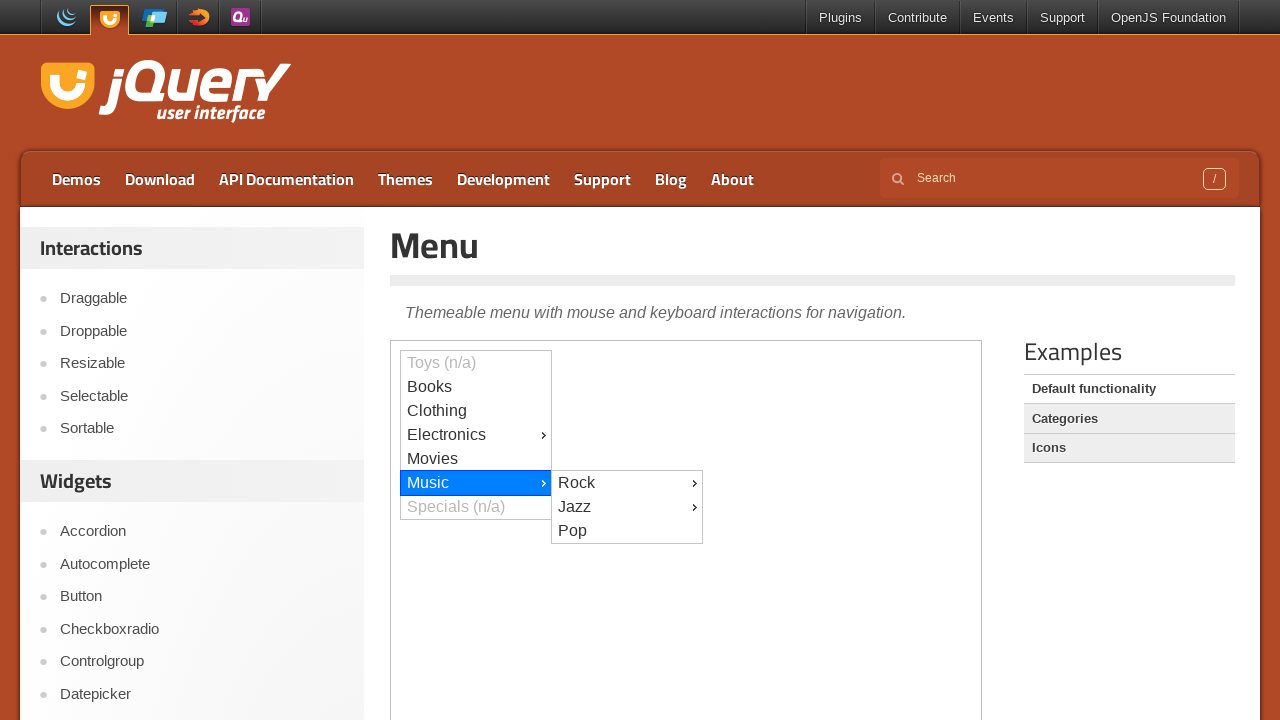

Clicked Jazz submenu item at (627, 507) on iframe >> nth=0 >> internal:control=enter-frame >> #ui-id-13
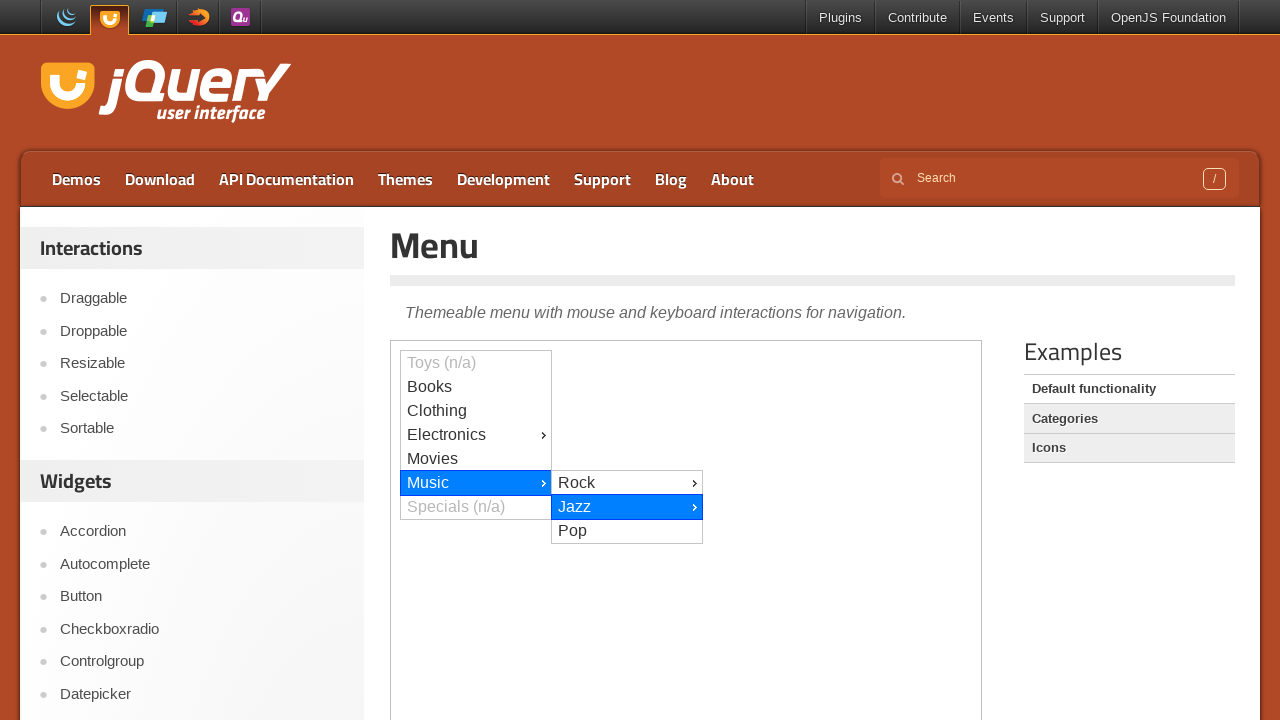

Waited 1 second for submenu to respond
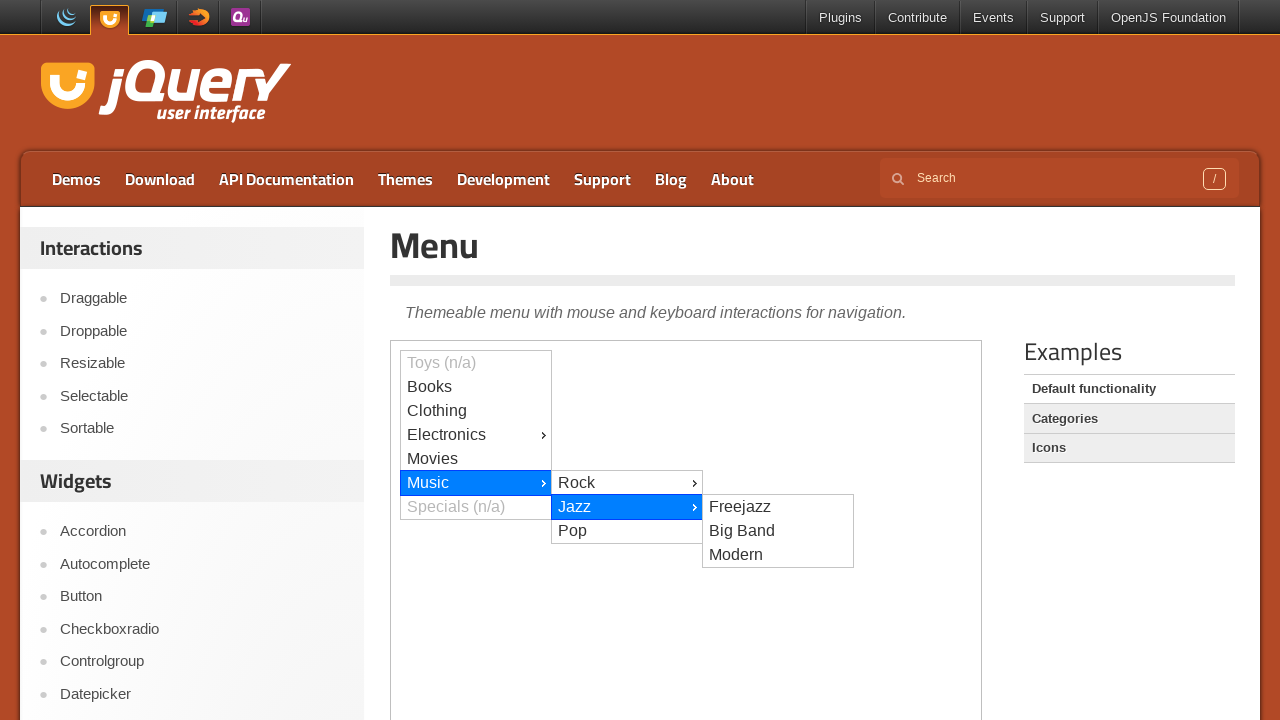

Clicked Modern submenu item at (778, 555) on iframe >> nth=0 >> internal:control=enter-frame >> #ui-id-16
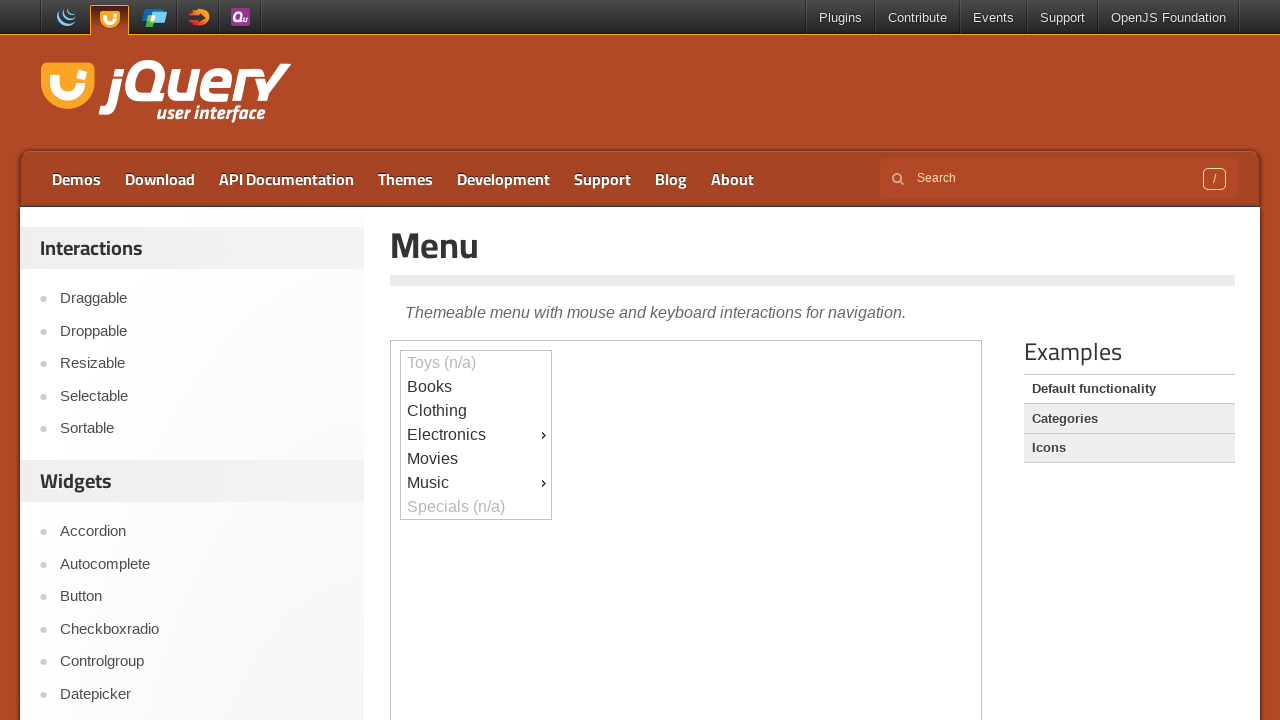

Hovered over Music menu item at (476, 483) on iframe >> nth=0 >> internal:control=enter-frame >> #ui-id-9
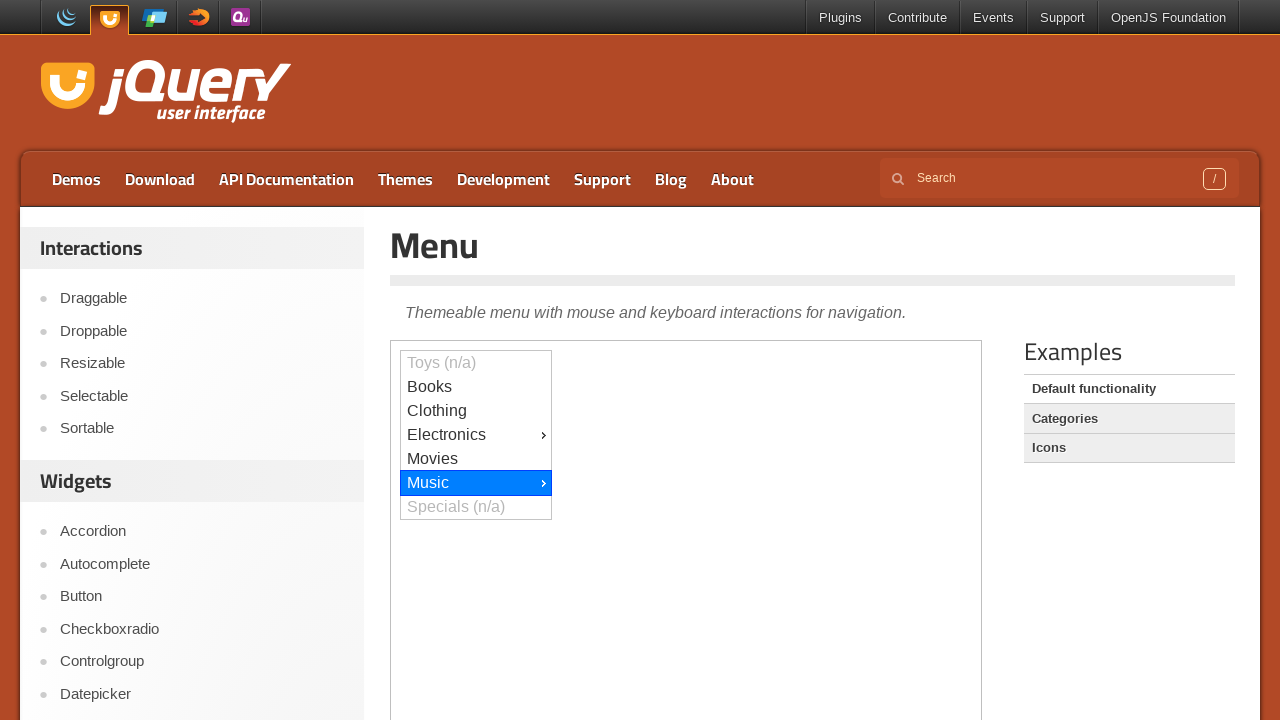

Hovered over Jazz submenu item at (627, 13) on iframe >> nth=0 >> internal:control=enter-frame >> #ui-id-13
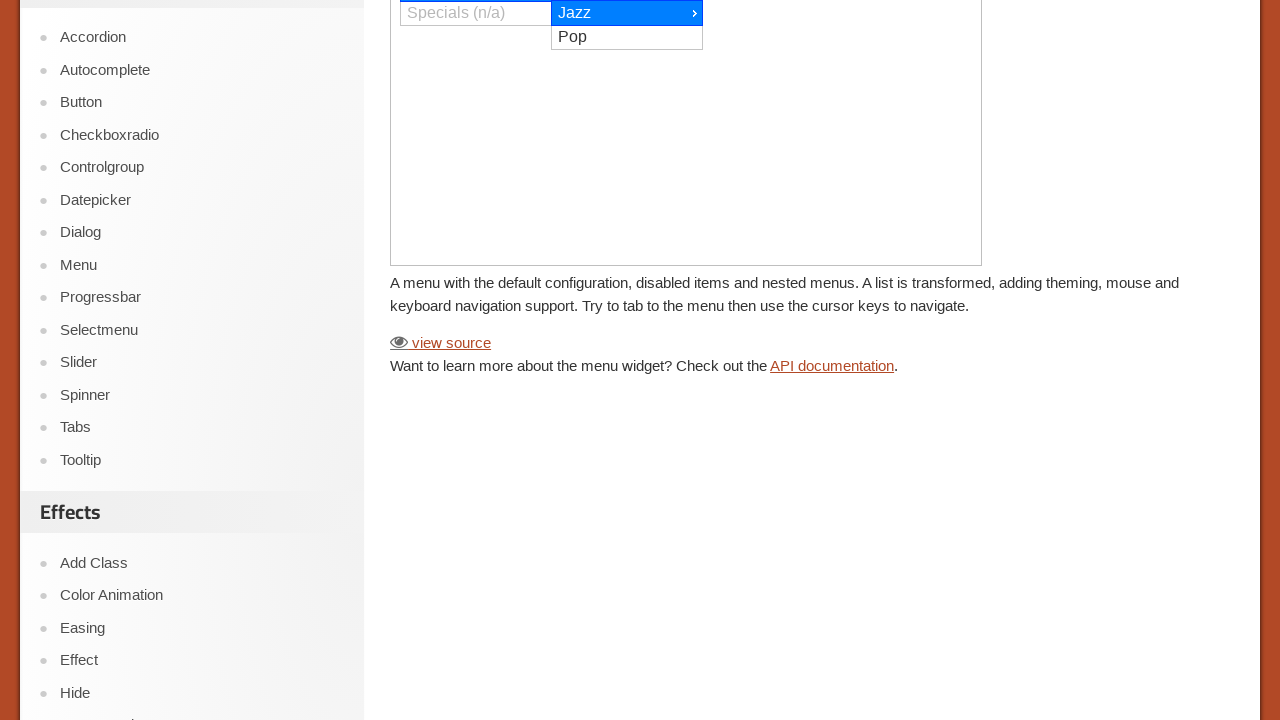

Hovered over Modern submenu item at (778, 13) on iframe >> nth=0 >> internal:control=enter-frame >> #ui-id-16
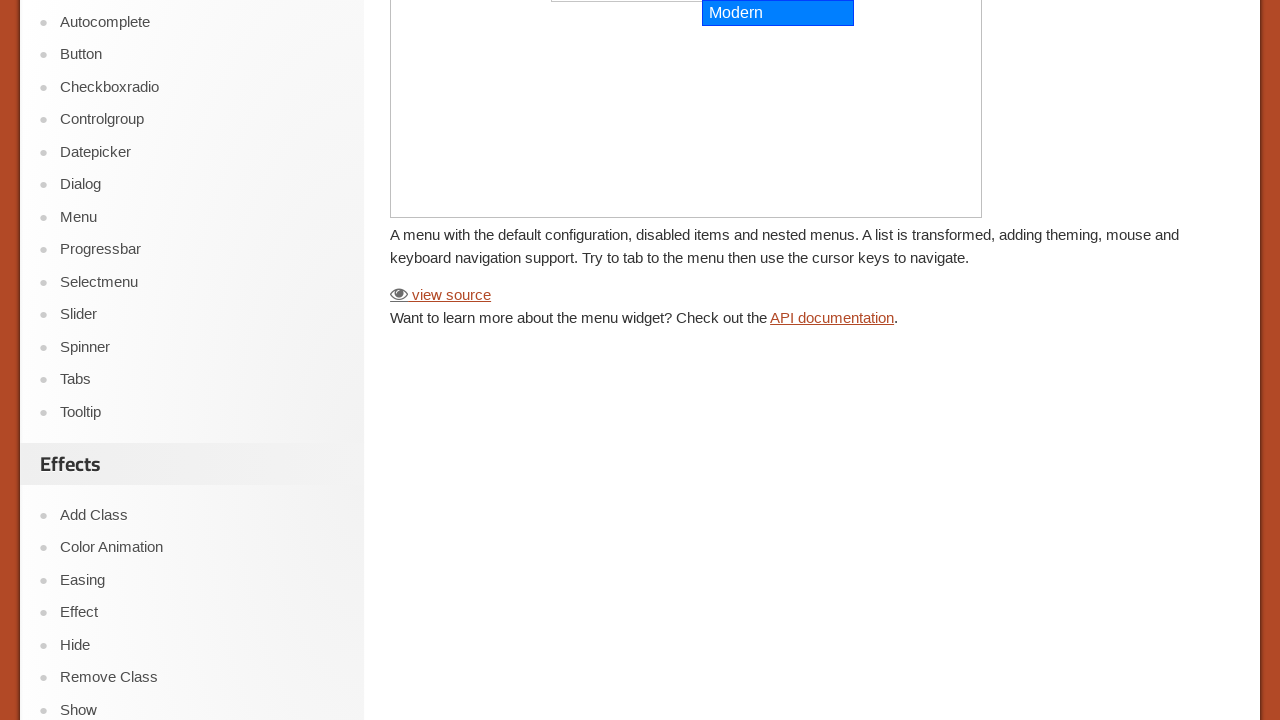

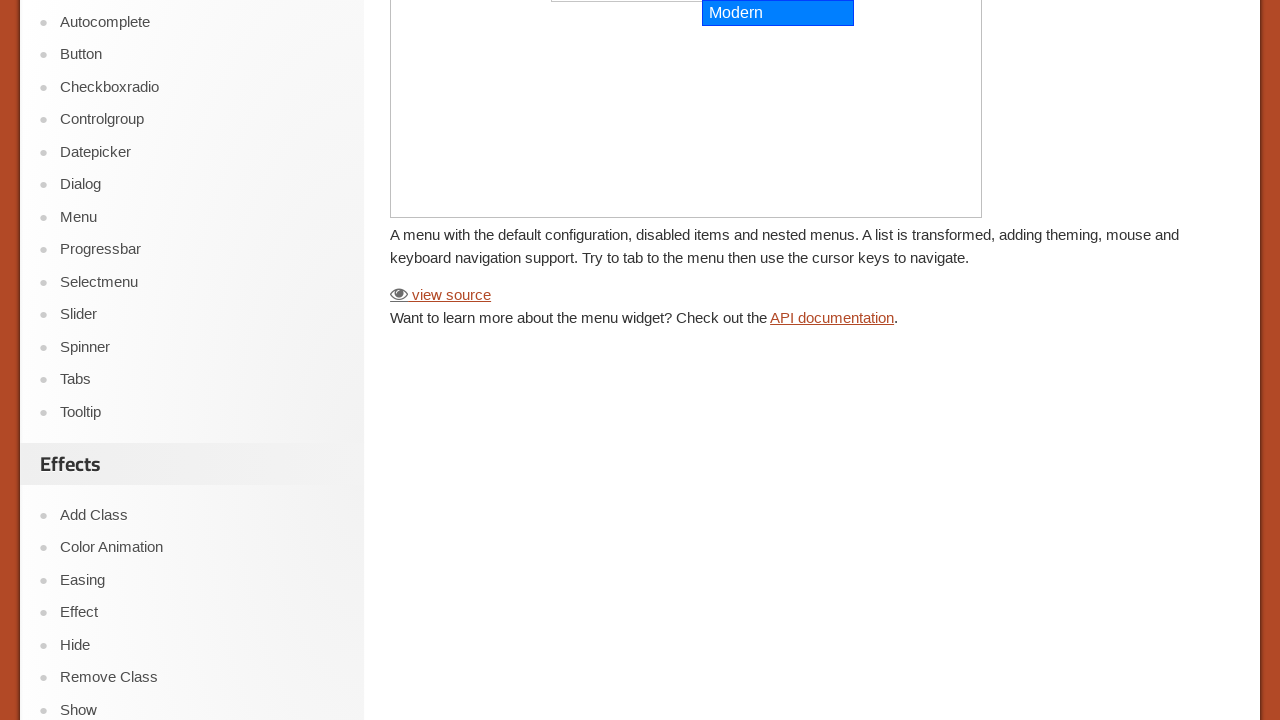